Tests Python.org search functionality by entering "pycon" in the search box and submitting the search

Starting URL: http://www.python.org

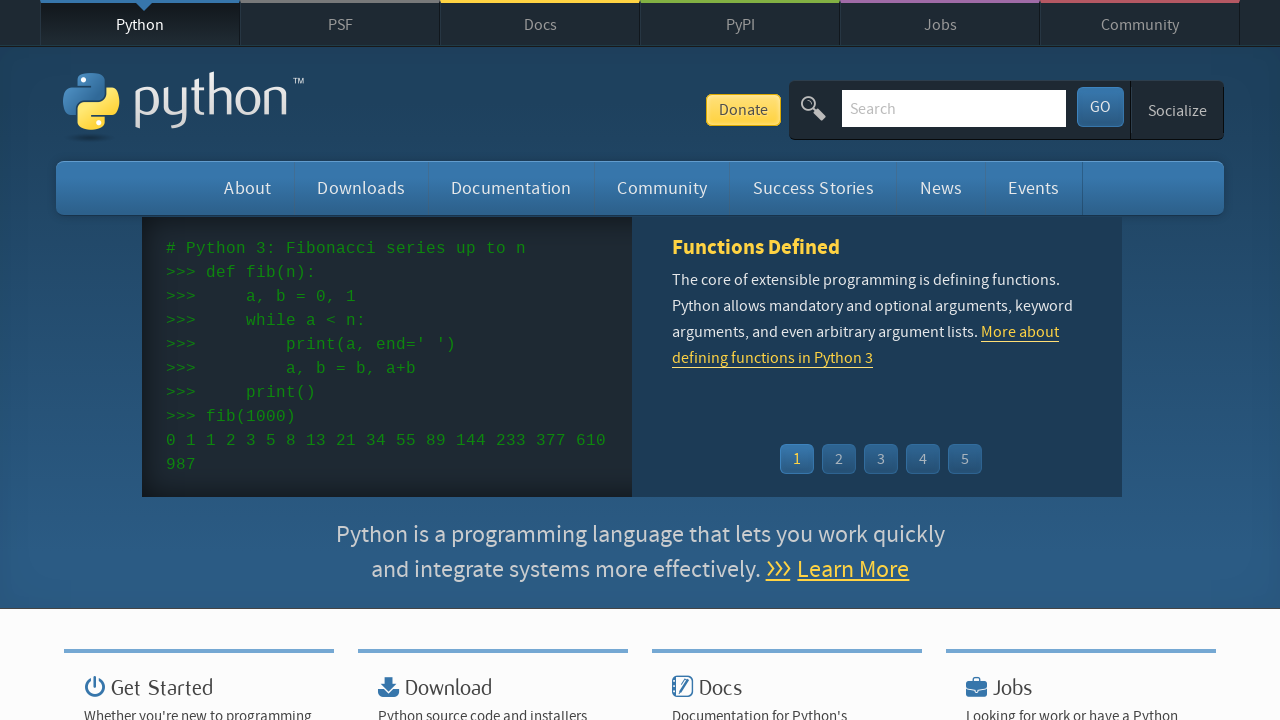

Filled search field with 'pycon' on input[name='q']
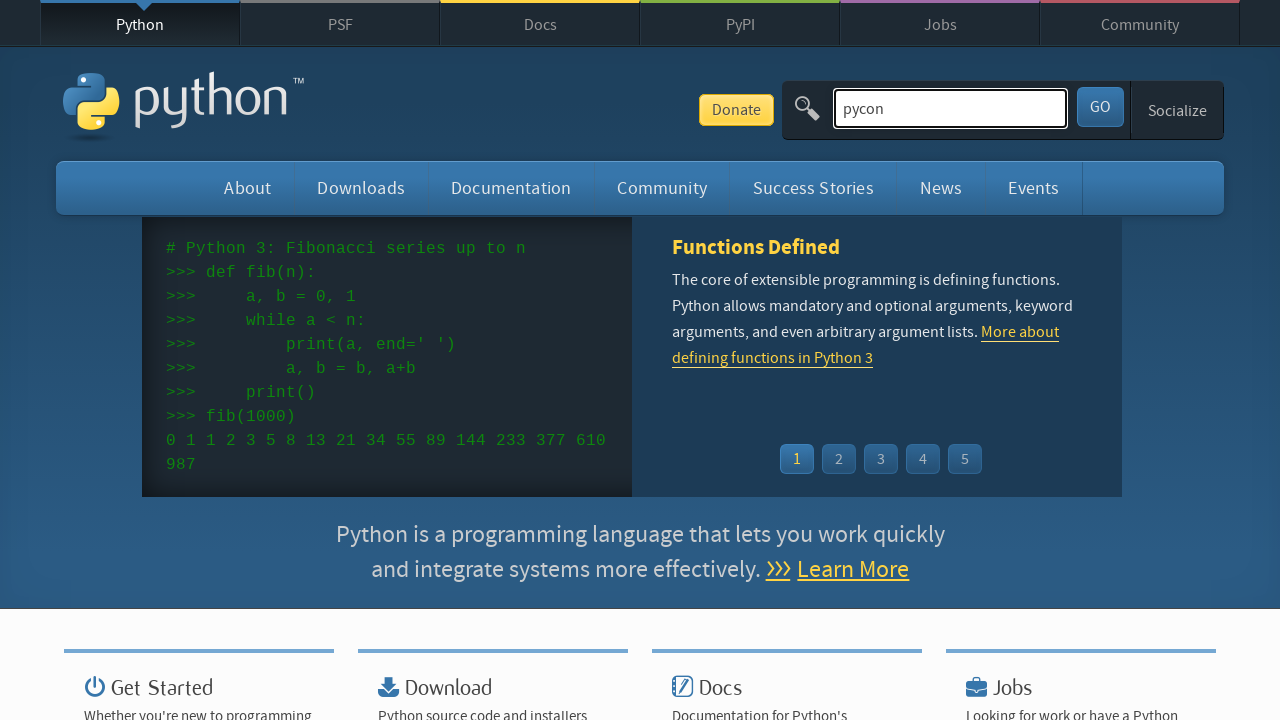

Pressed Enter to submit search on input[name='q']
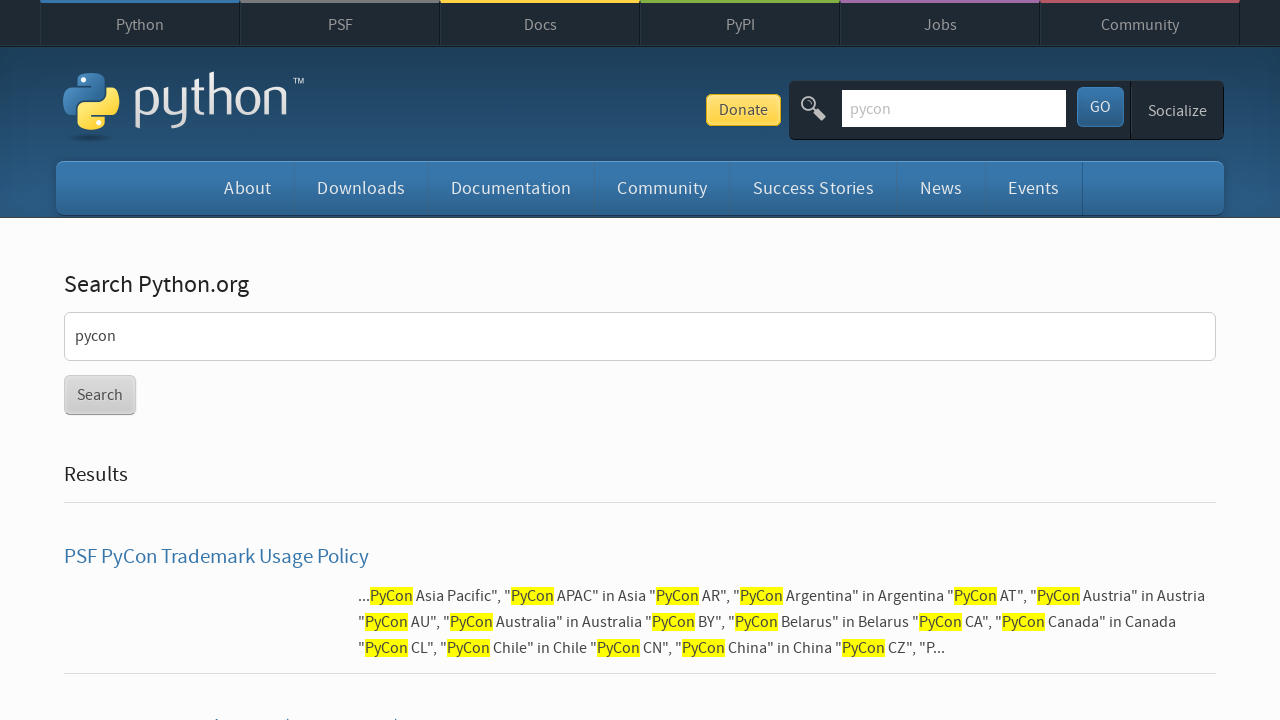

Search results page loaded (networkidle)
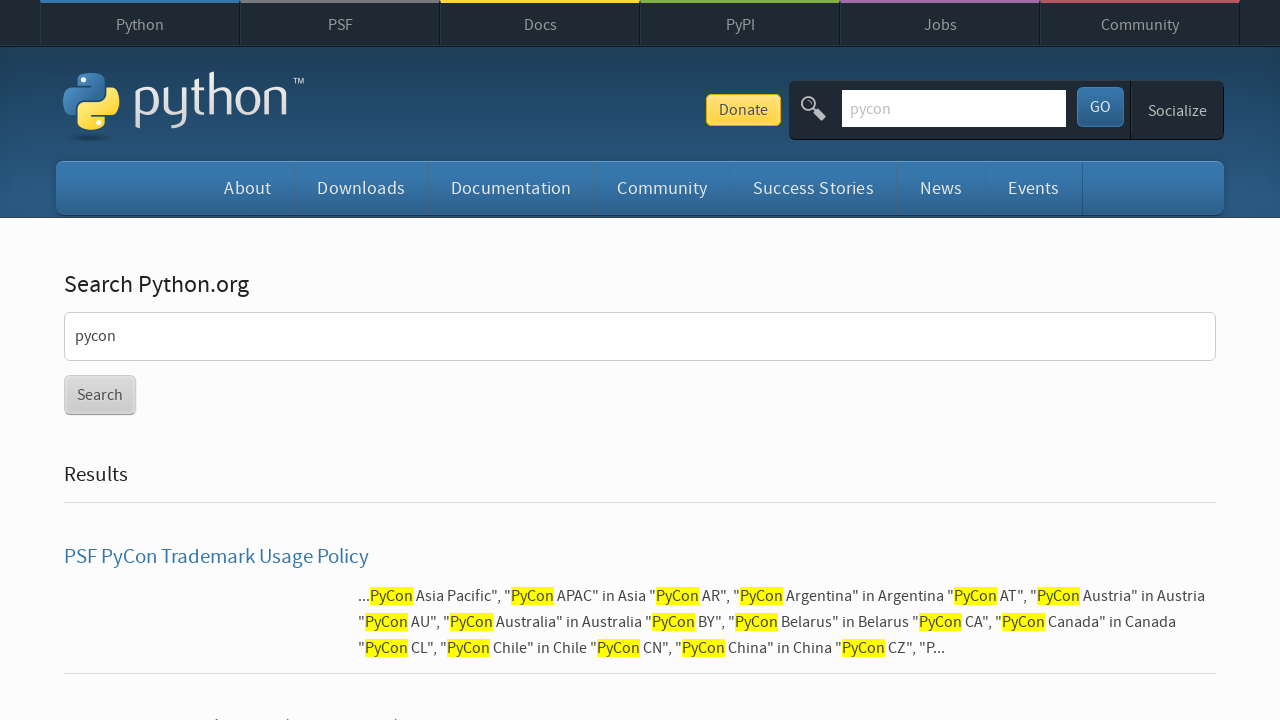

Verified search results are displayed (no 'No results found' message)
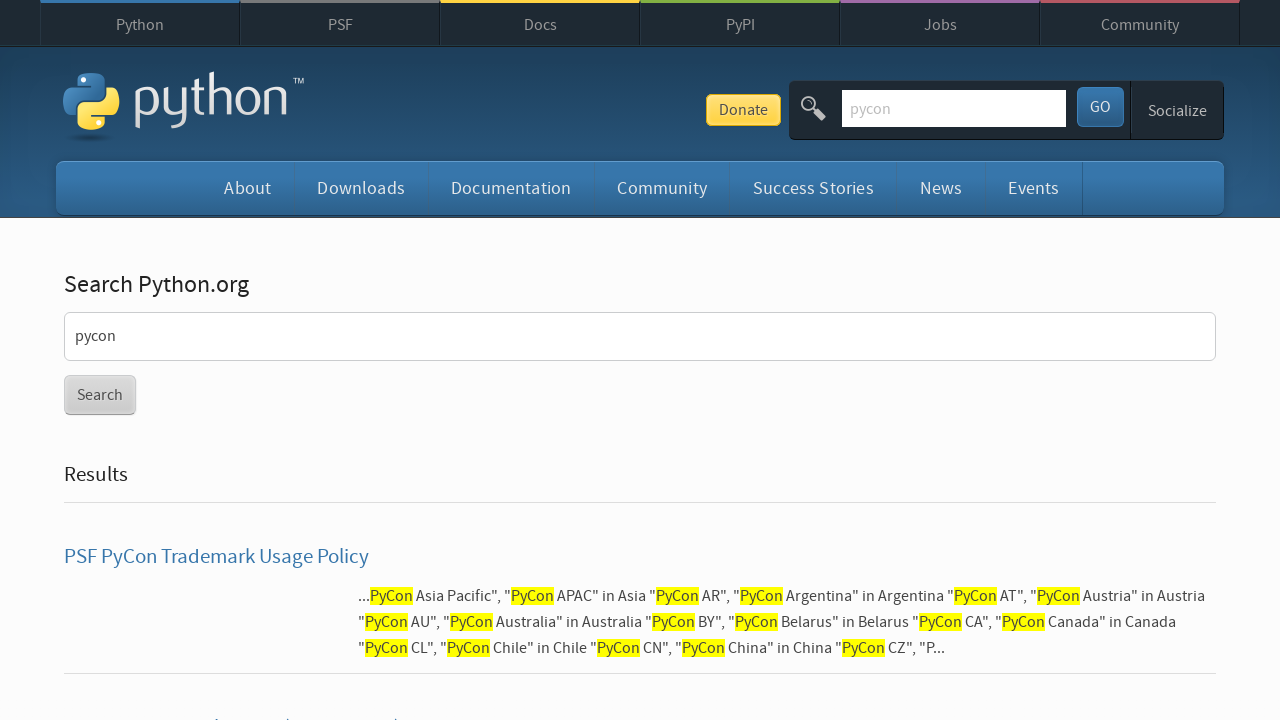

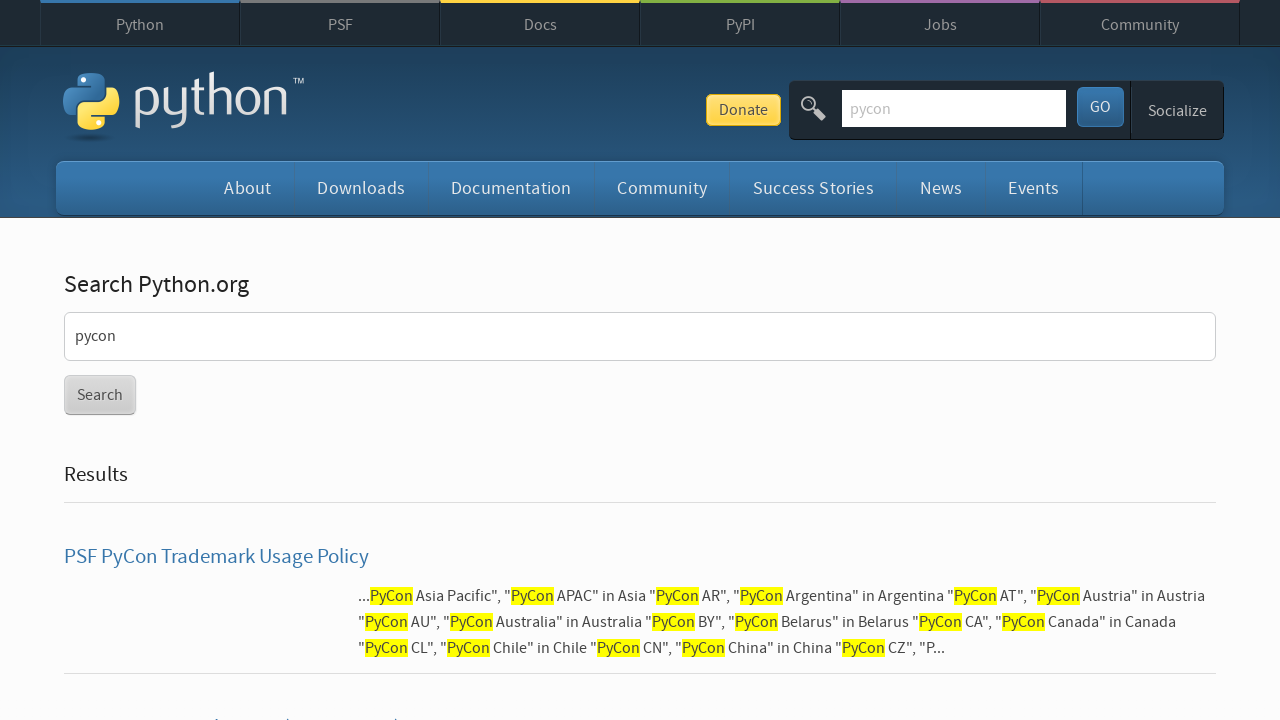